Tests login functionality using valid demo credentials (standard_user)

Starting URL: https://www.saucedemo.com/

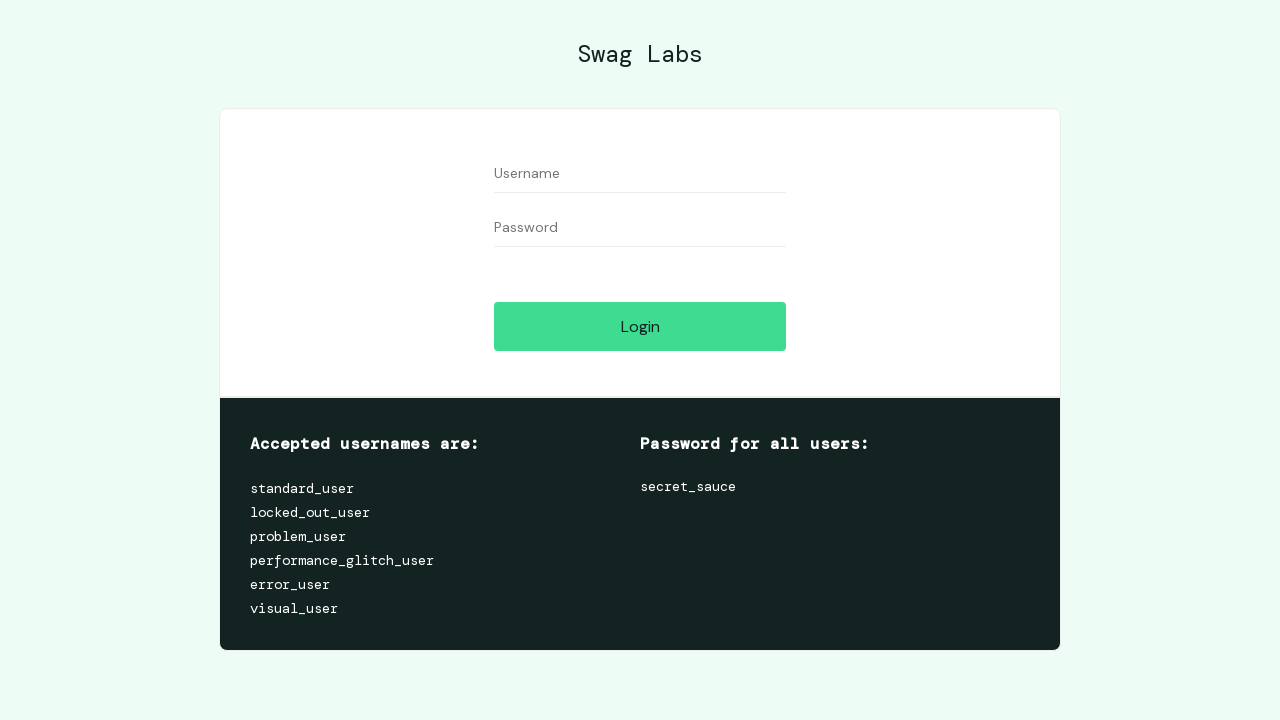

Filled username field with 'standard_user' on #user-name
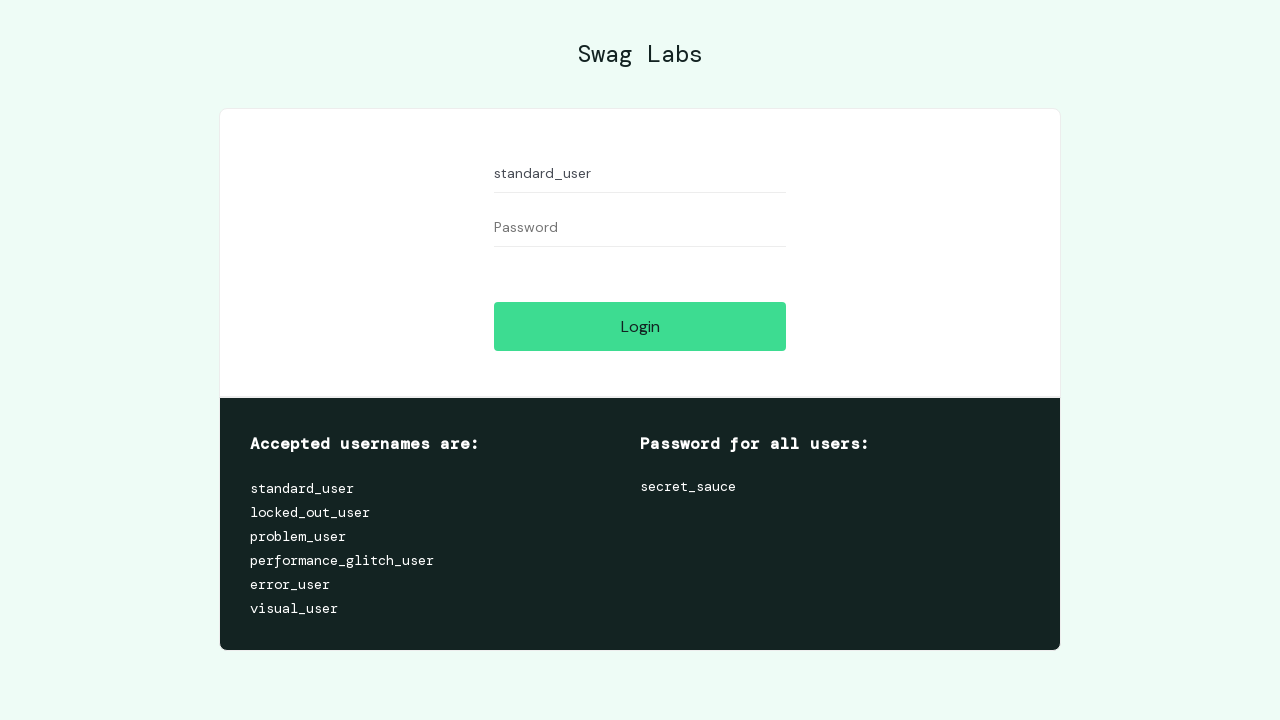

Filled password field with 'secret_sauce' on #password
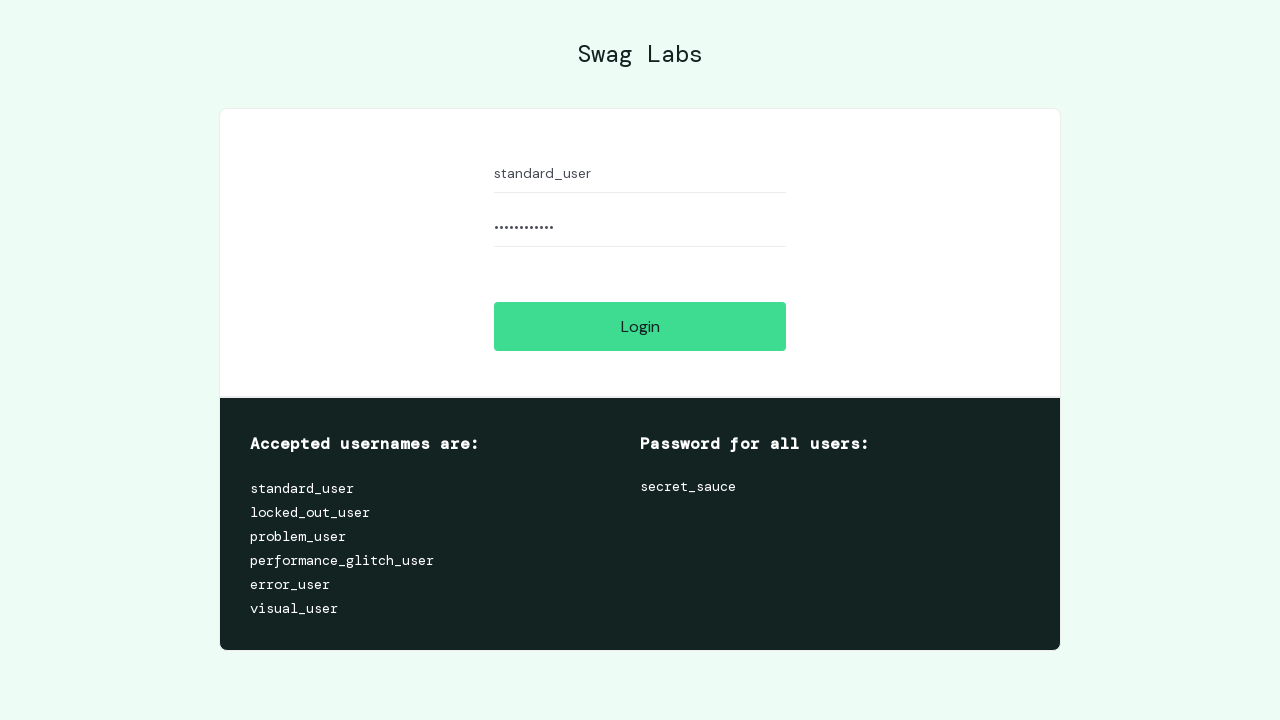

Clicked login button to authenticate with demo credentials at (640, 326) on xpath=//input[@id='login-button']
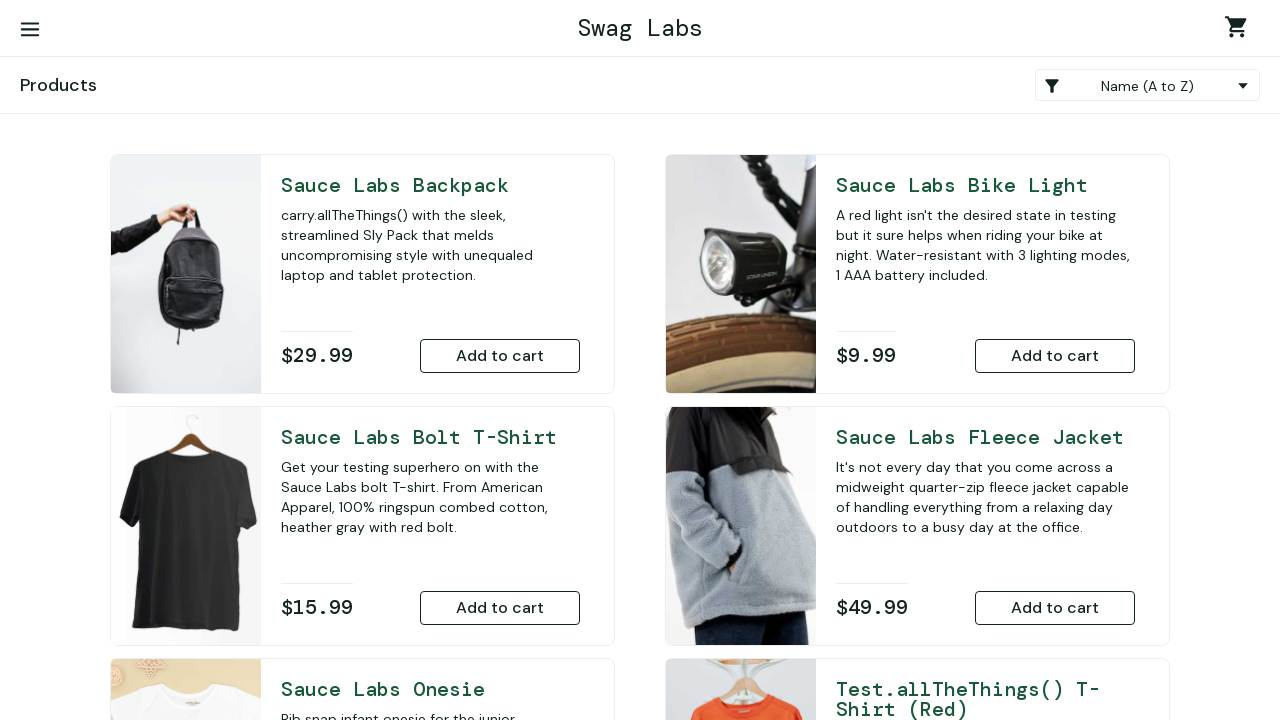

Login successful - page loaded and network idle
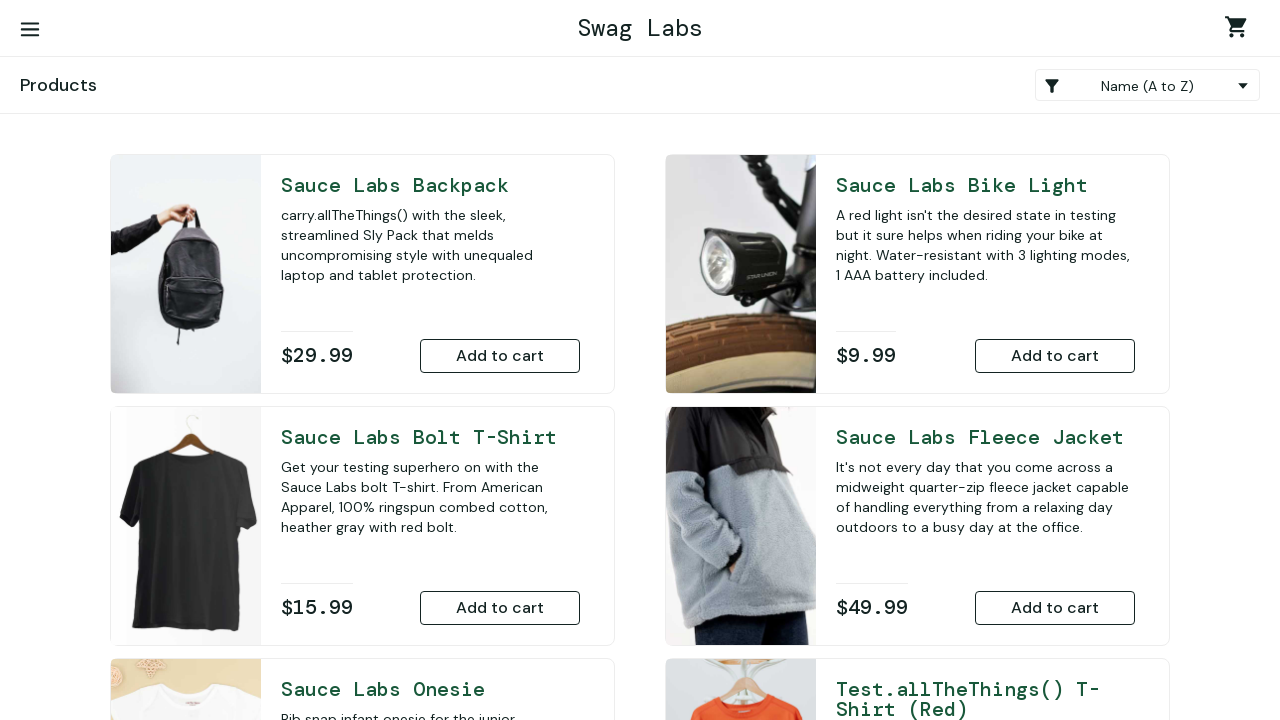

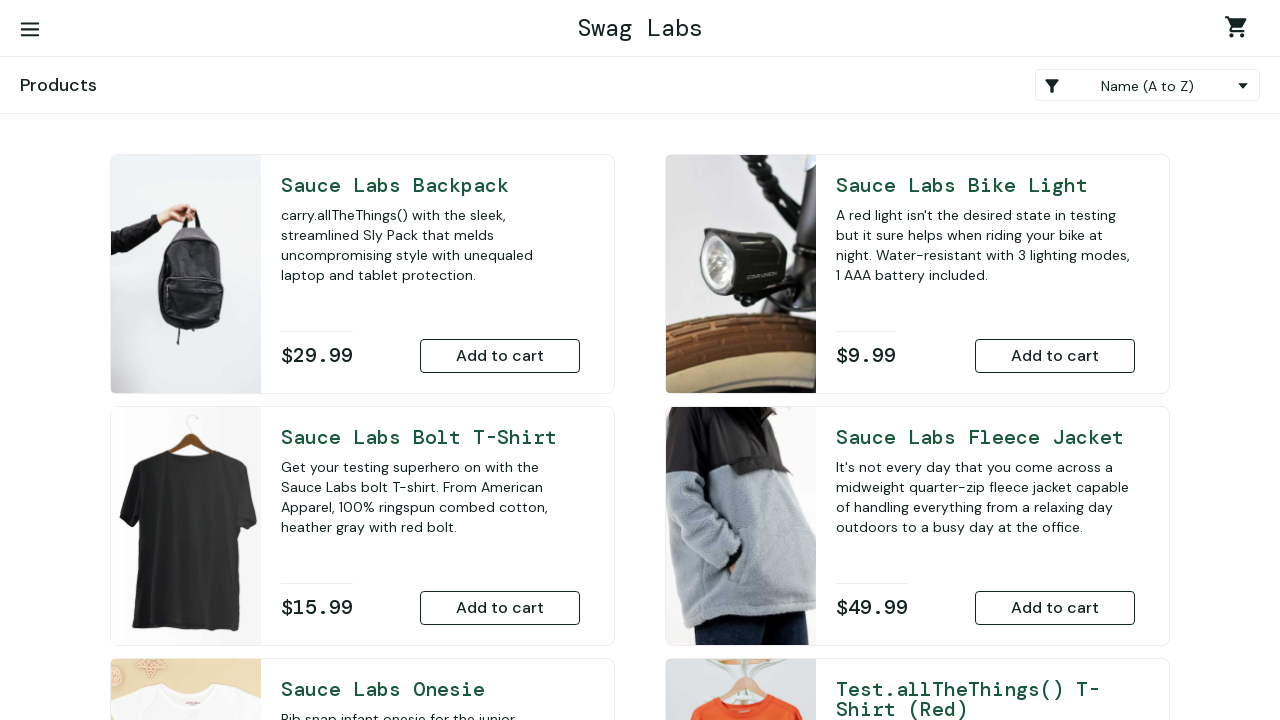